Browses the exchanges page and scrolls to load more content

Starting URL: https://coinmarketcap.com/exchanges/

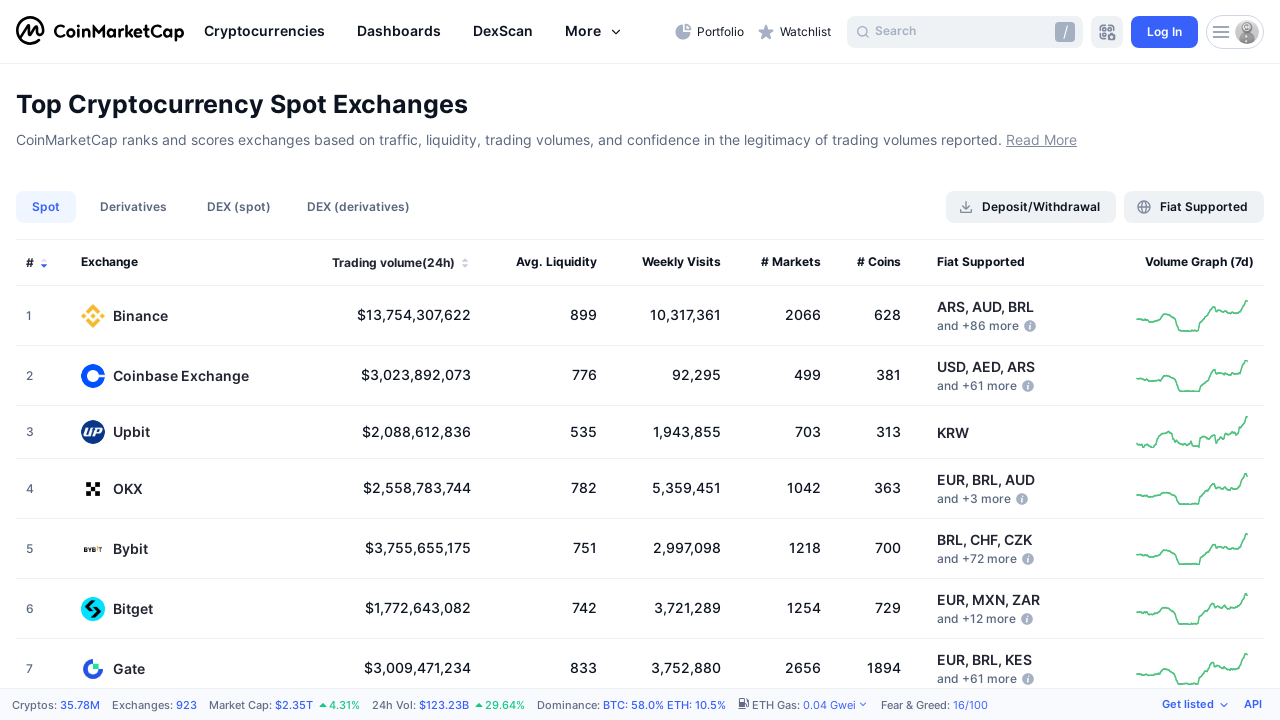

Exchanges table loaded on coinmarketcap.com/exchanges/
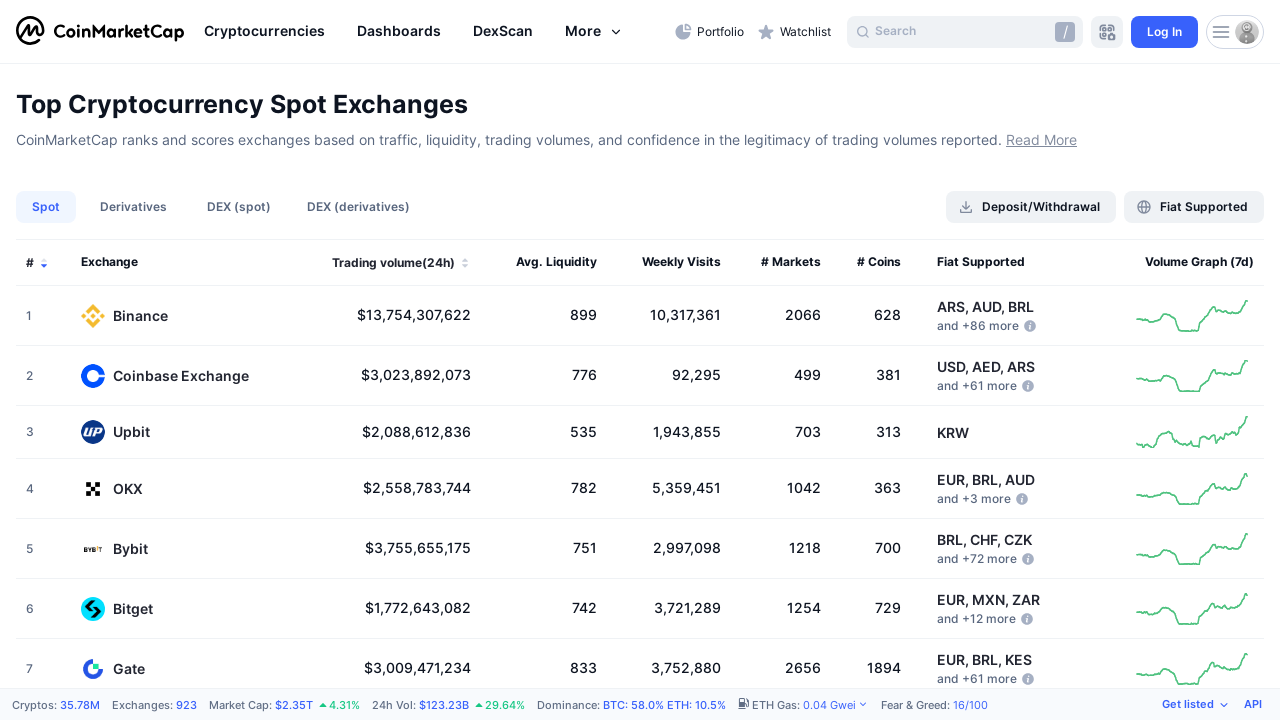

Scrolled down 500 pixels to load more exchange content
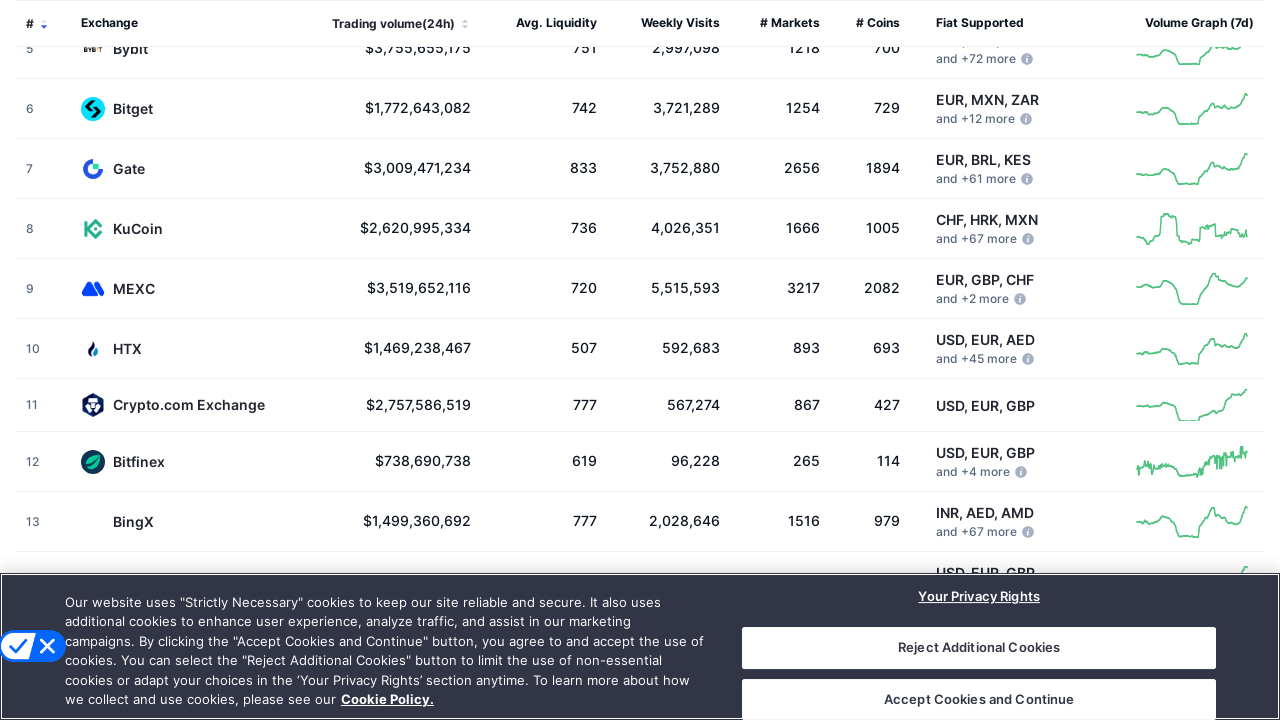

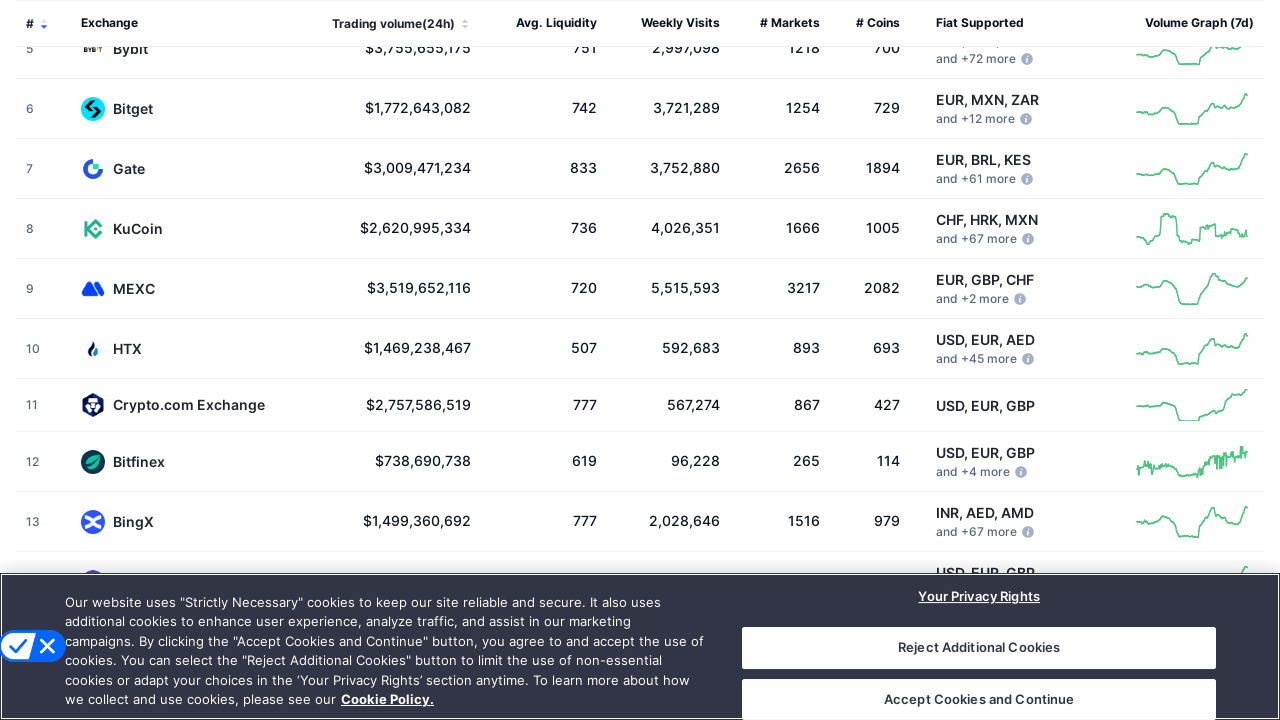